Tests a web form by filling in a text field and submitting the form, then verifying the page title changes

Starting URL: https://www.selenium.dev/selenium/web/web-form.html

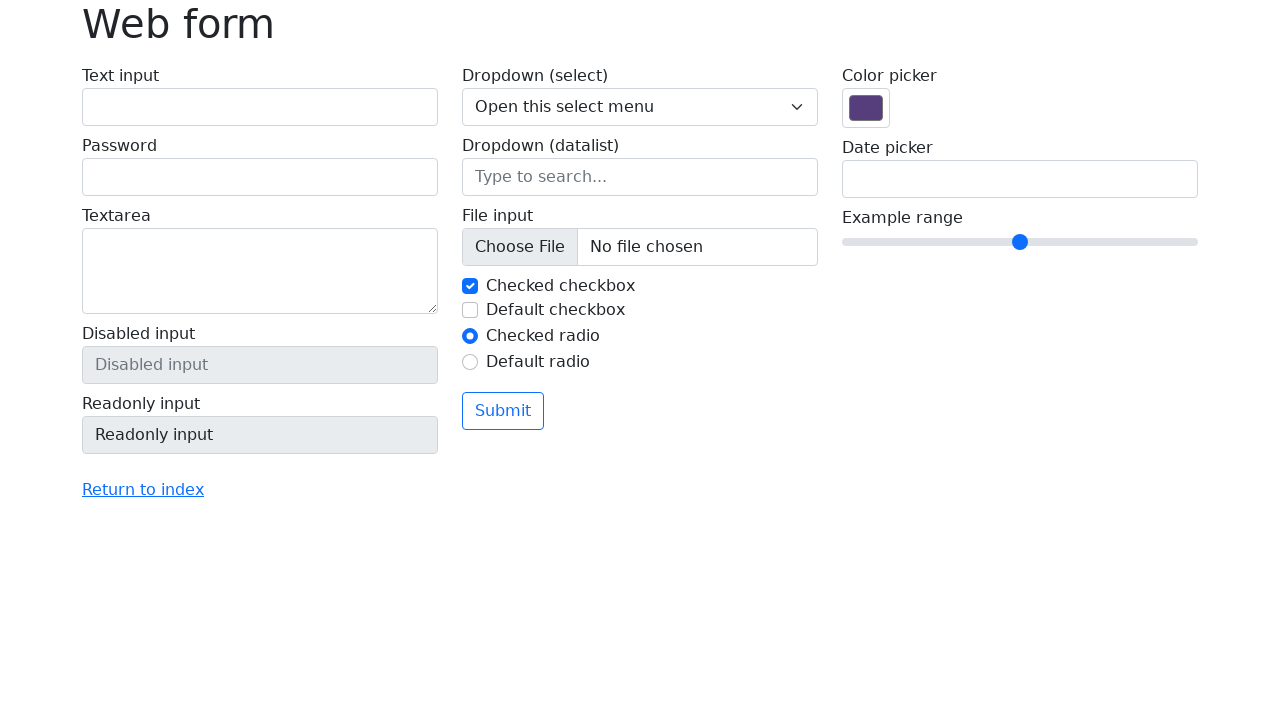

Filled text input field with 'Selenium' on input[name='my-text']
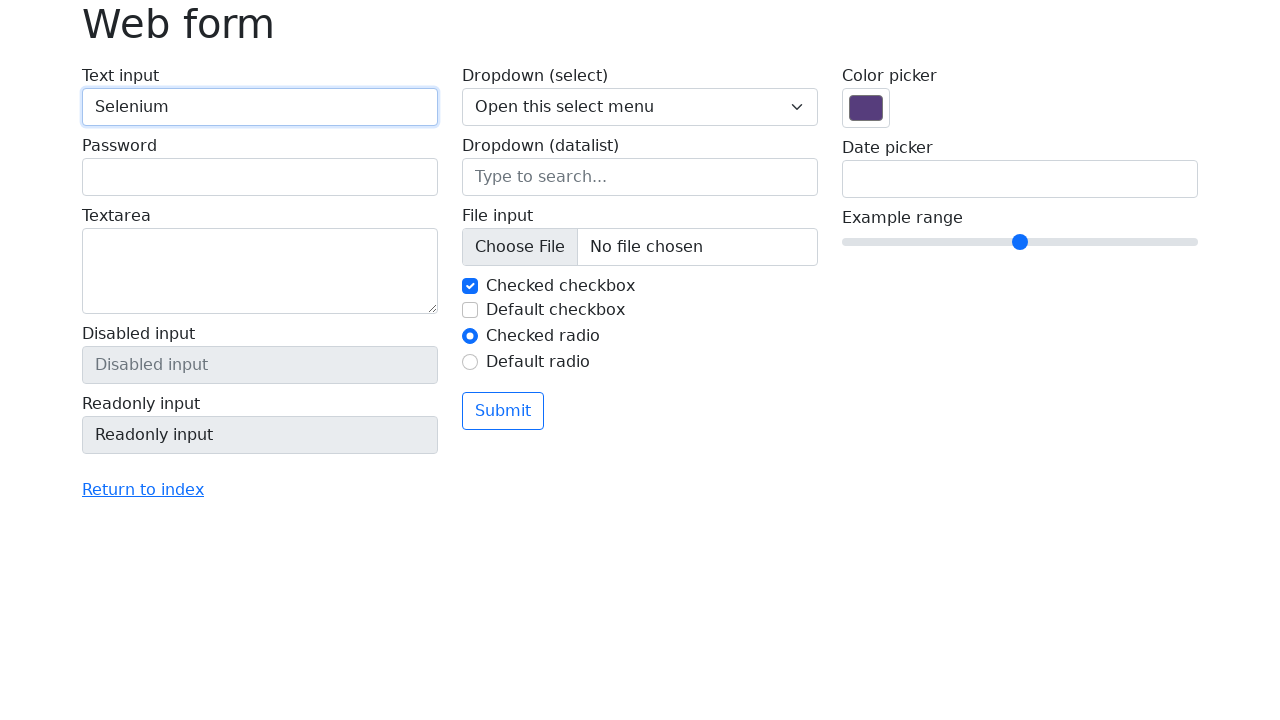

Clicked the submit button at (503, 411) on button
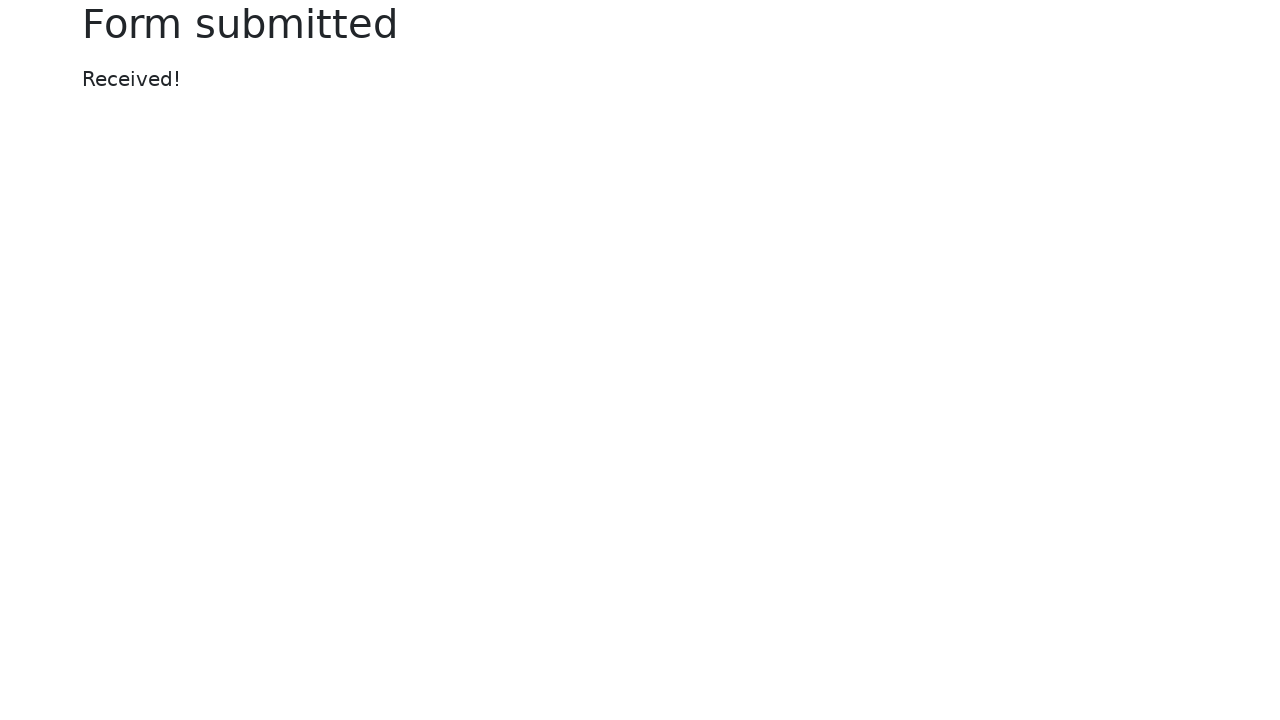

Page loaded after form submission
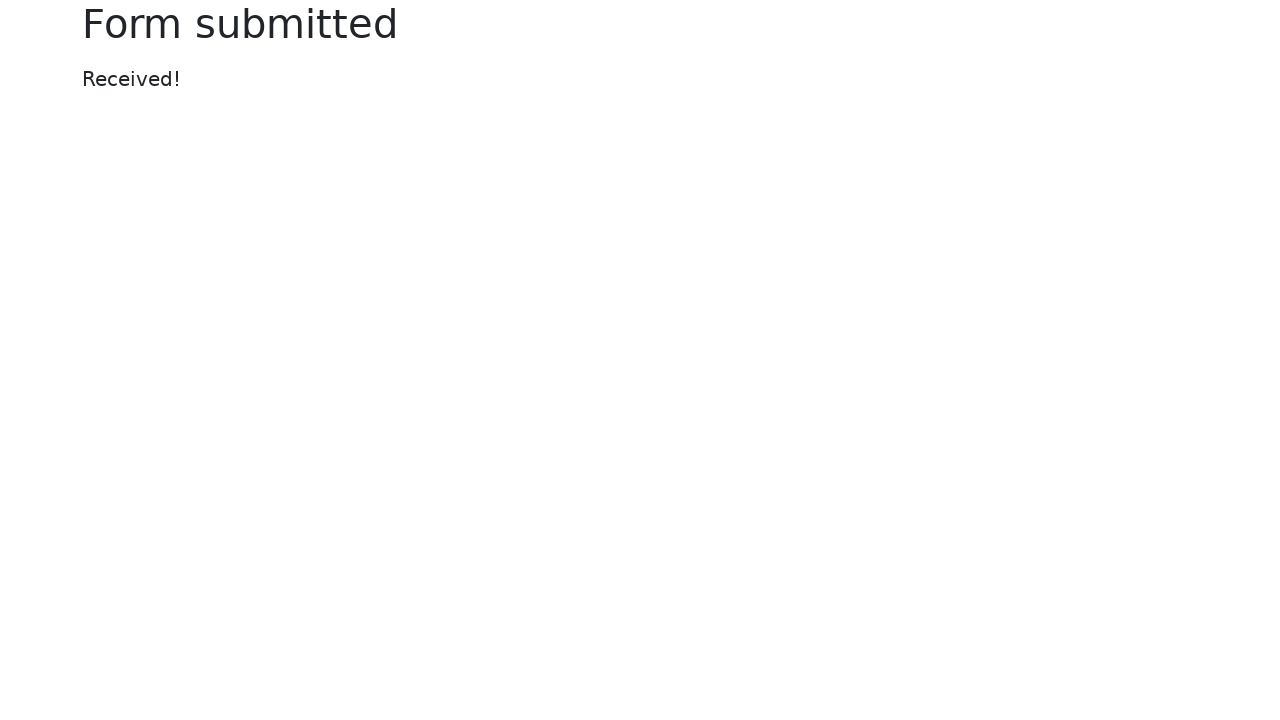

Verified page title changed to 'Web form - target page'
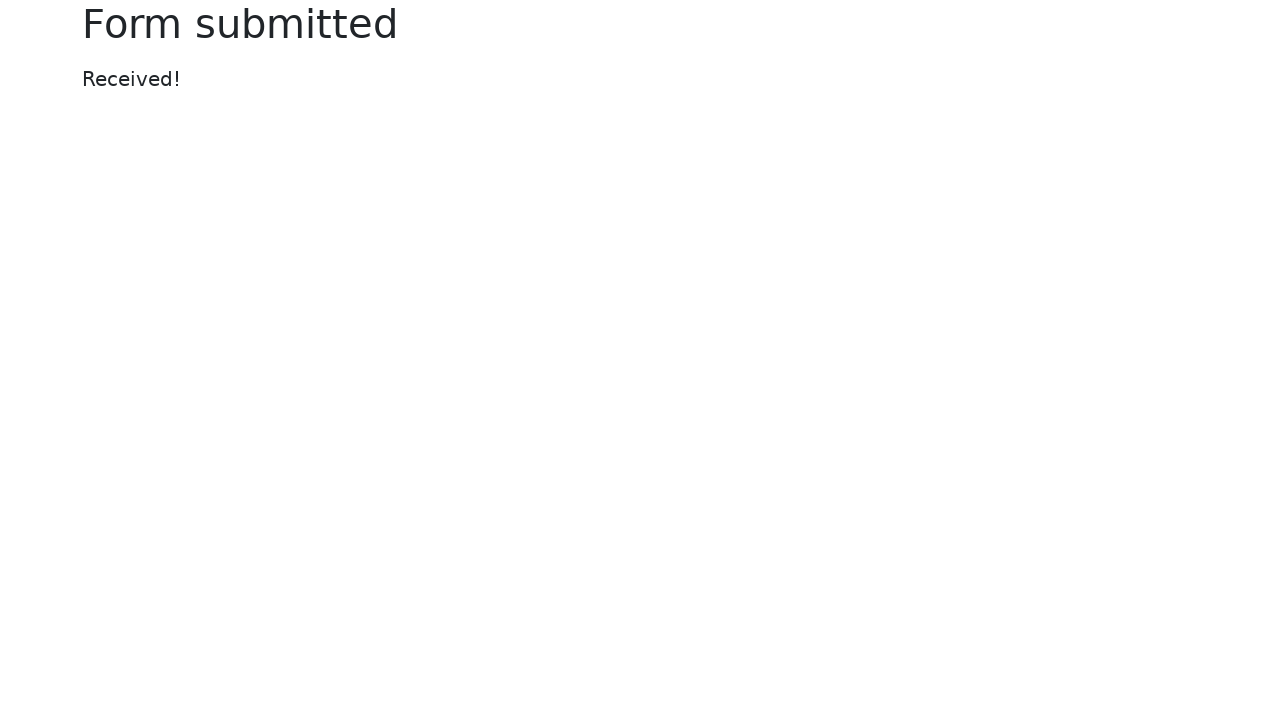

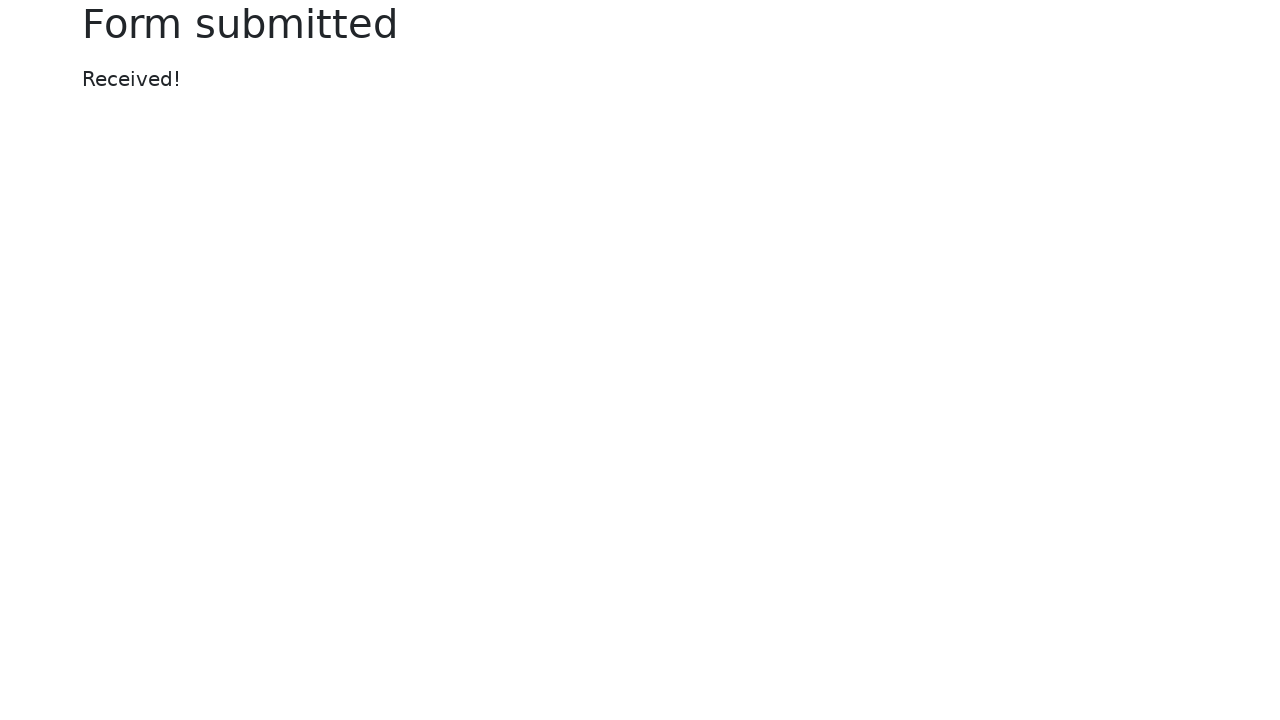